Tests dynamic loading with explicit wait for element visibility after clicking start button

Starting URL: https://the-internet.herokuapp.com/dynamic_loading/1

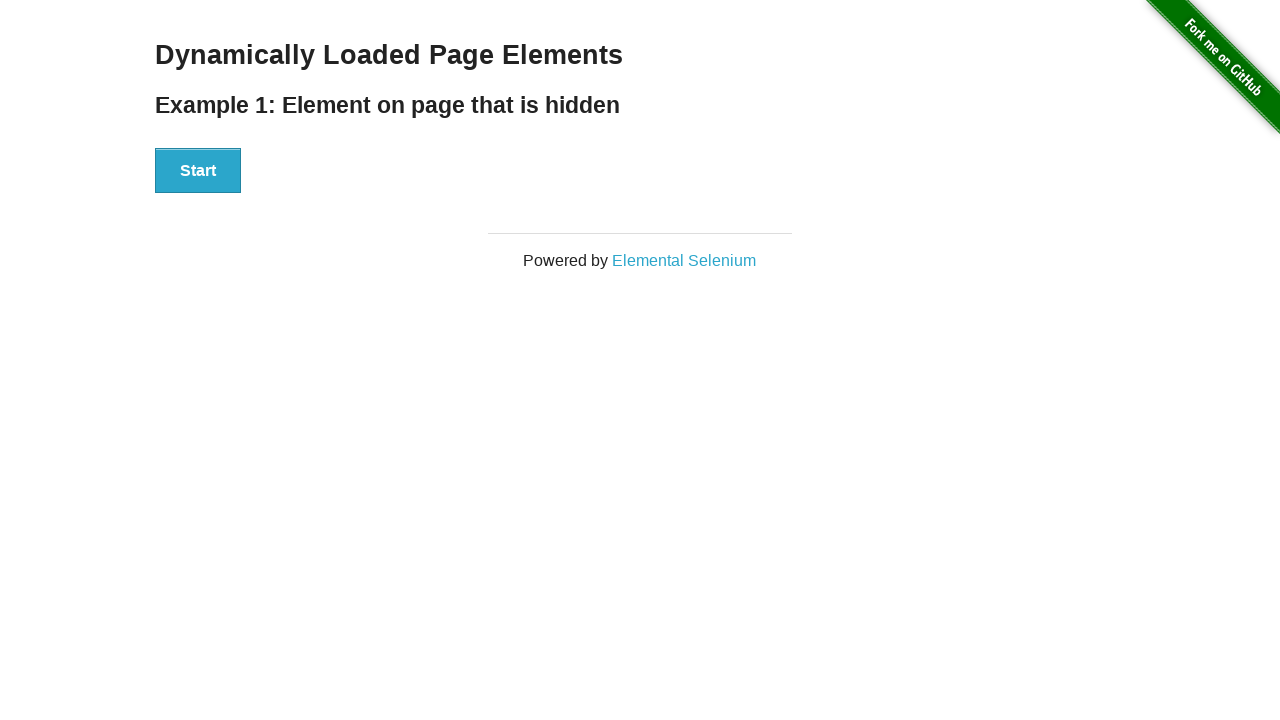

Clicked the Start button to trigger dynamic loading at (198, 171) on button:has-text('Start')
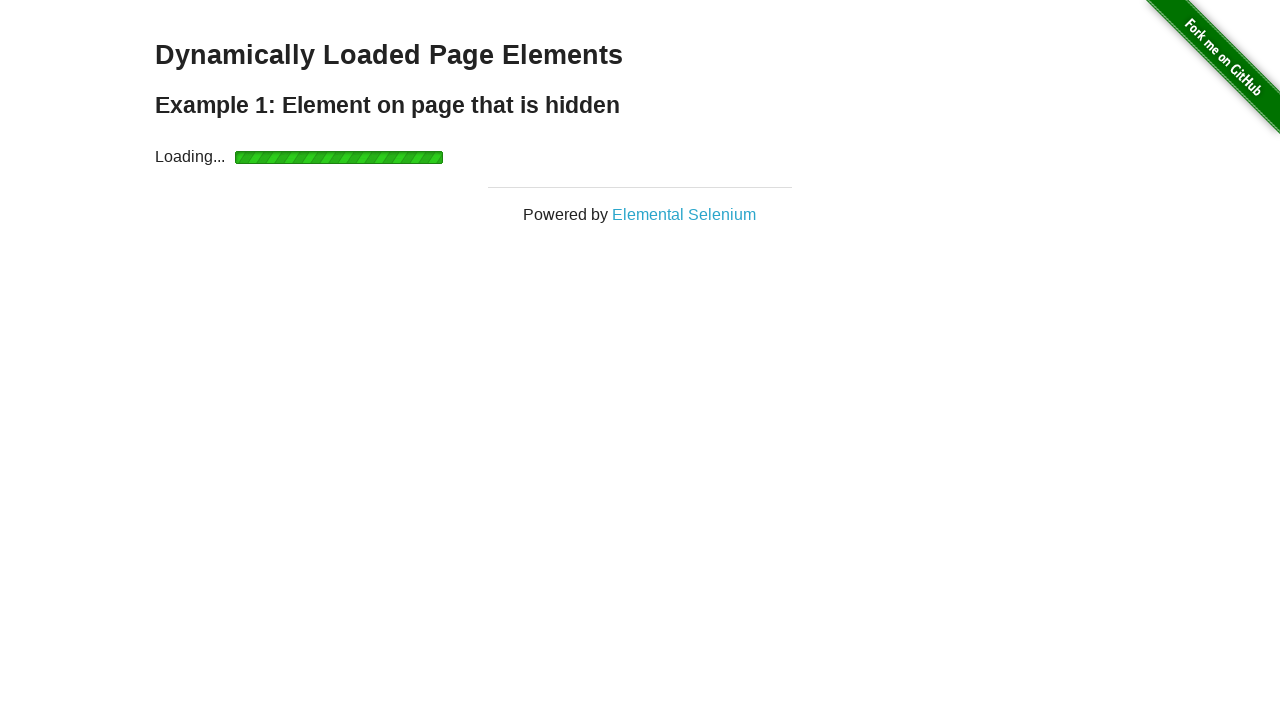

Waited for the hidden text element to become visible
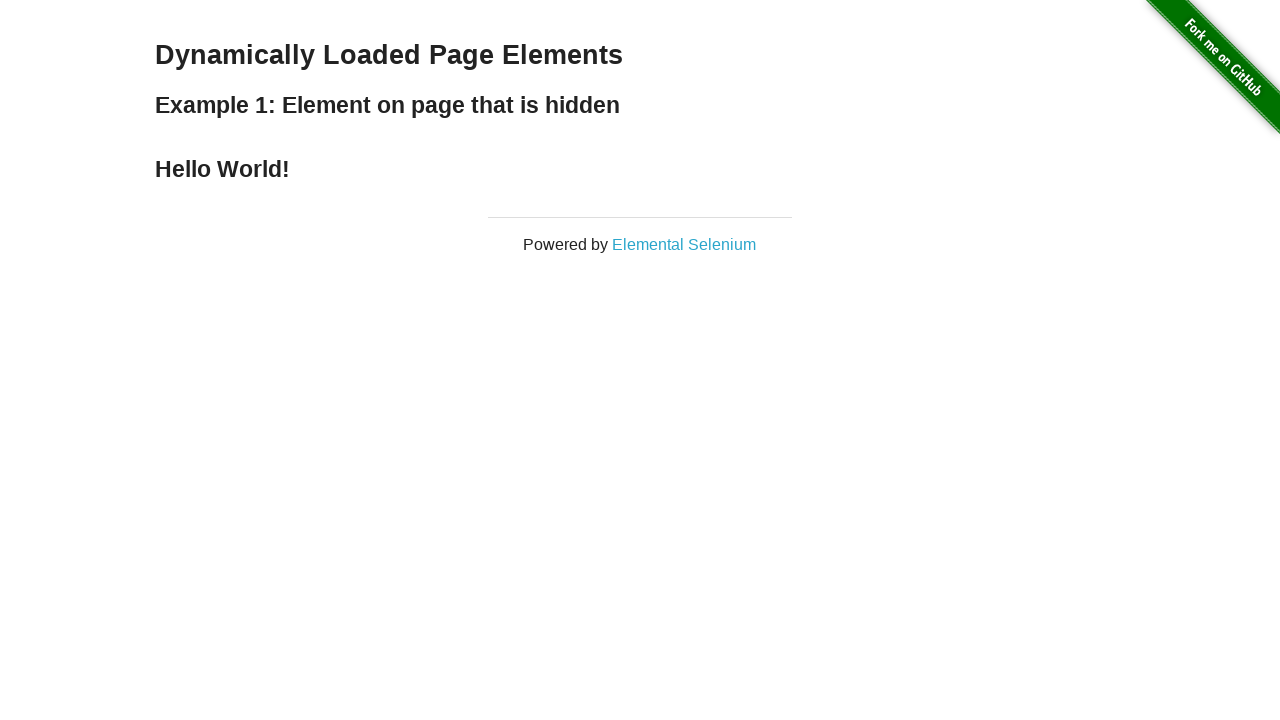

Printed the text content of the finish element
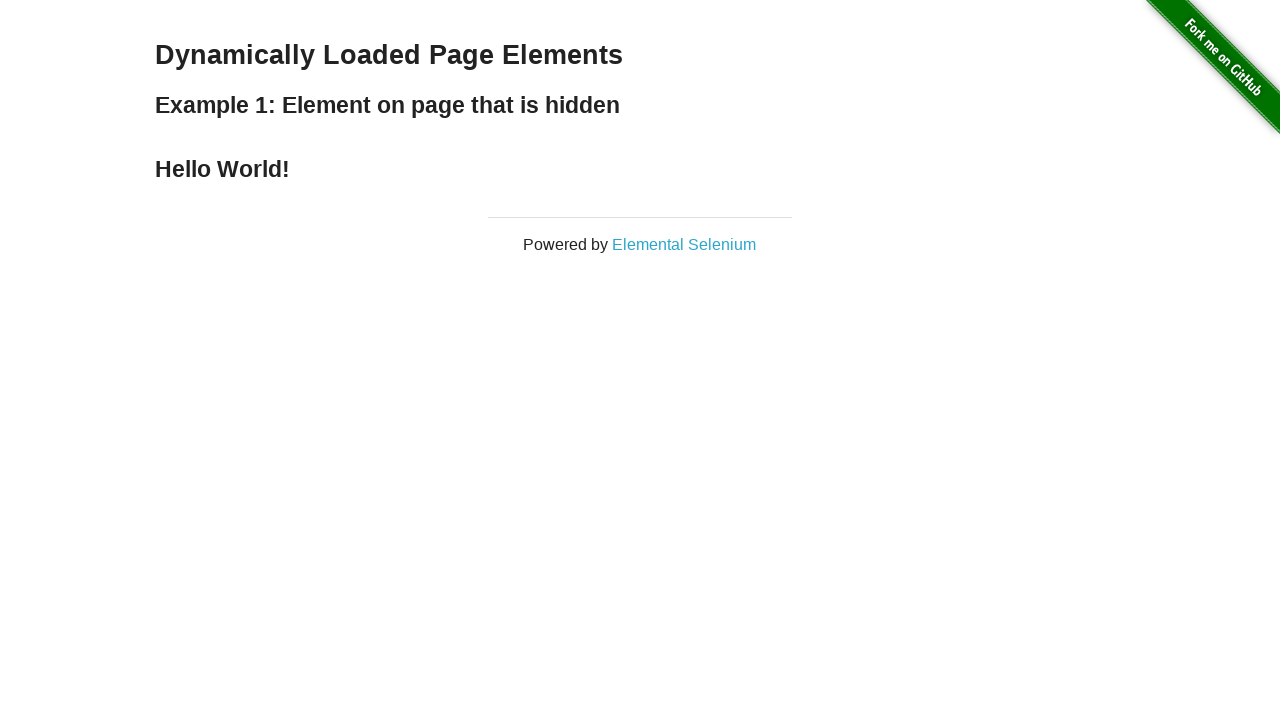

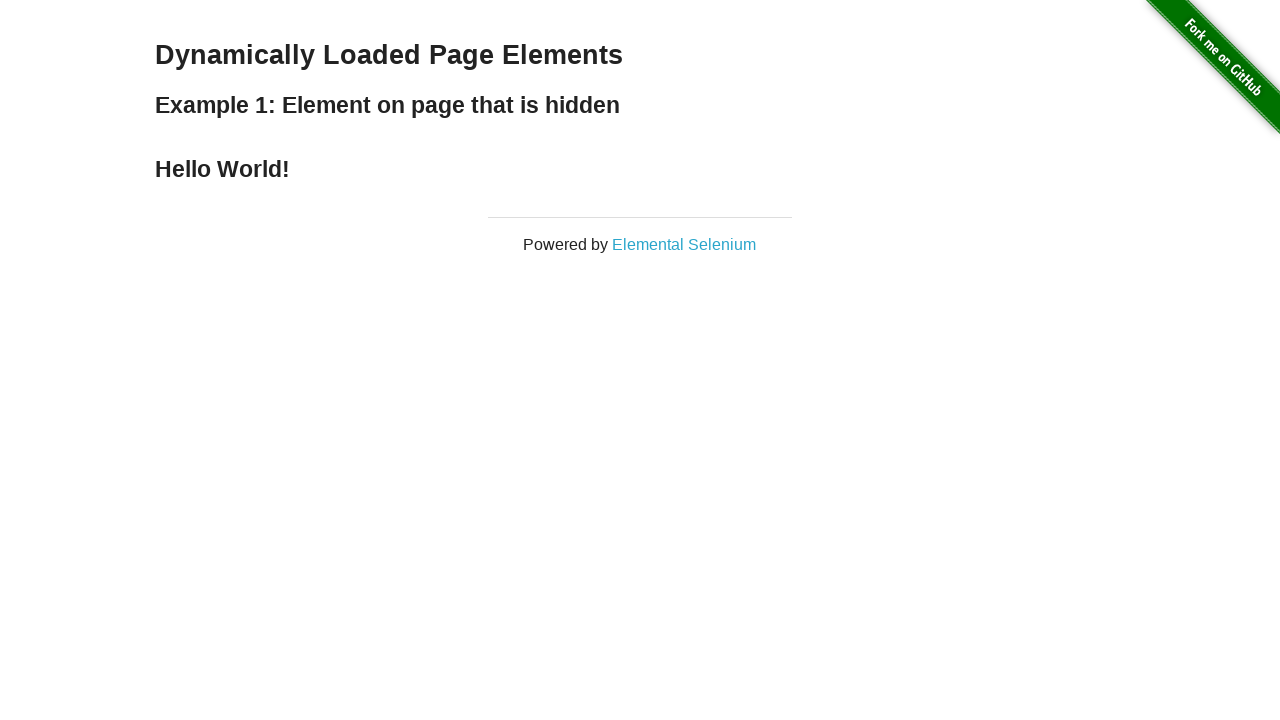